Tests clicking a button with a dynamically generated ID on the UI Test Automation Playground, verifying the button can be located using its class attribute rather than a static ID.

Starting URL: http://uitestingplayground.com/dynamicid

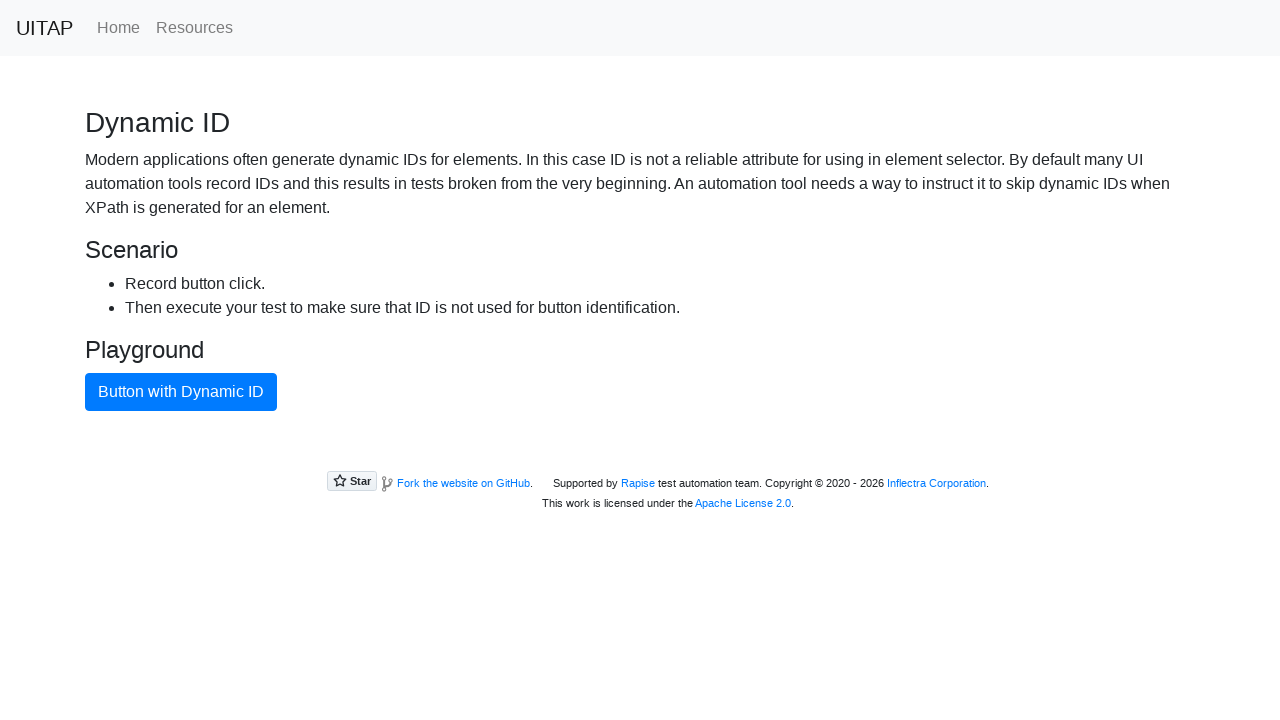

Clicked primary button with dynamic ID using class selector at (181, 392) on xpath=//button[contains(@class,'btn-primary')]
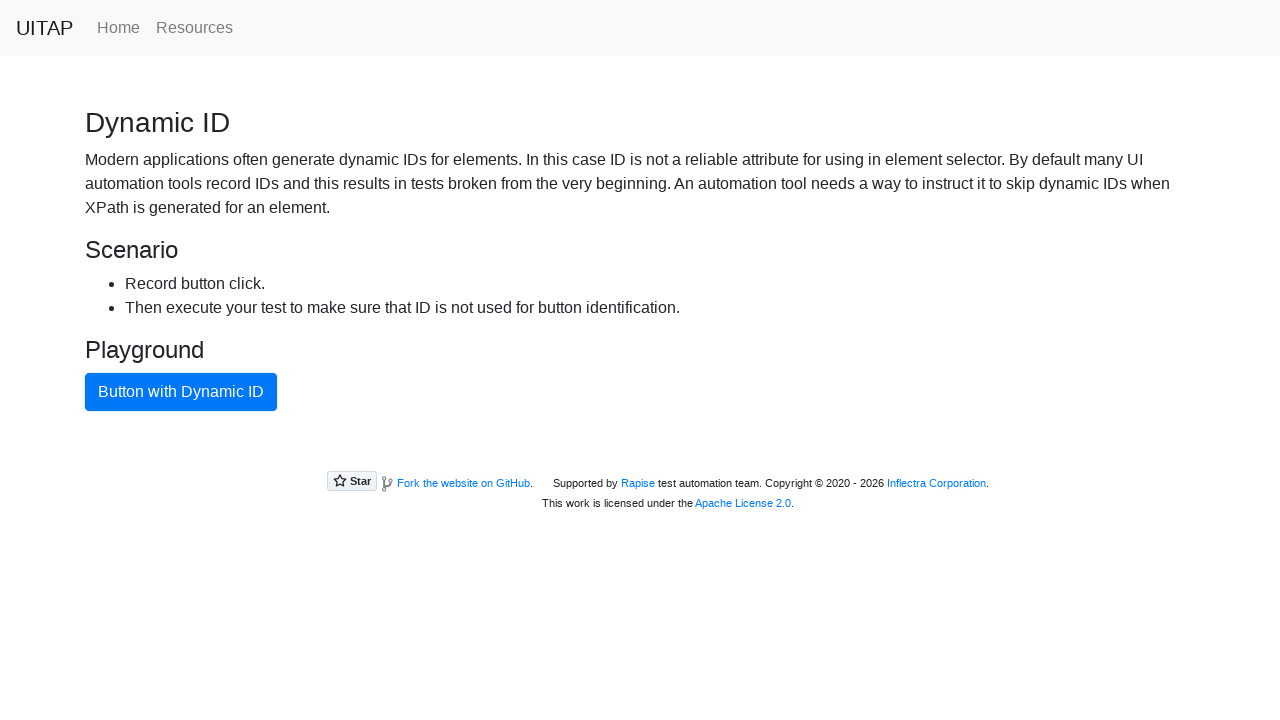

Verified primary button is visible and enabled after click
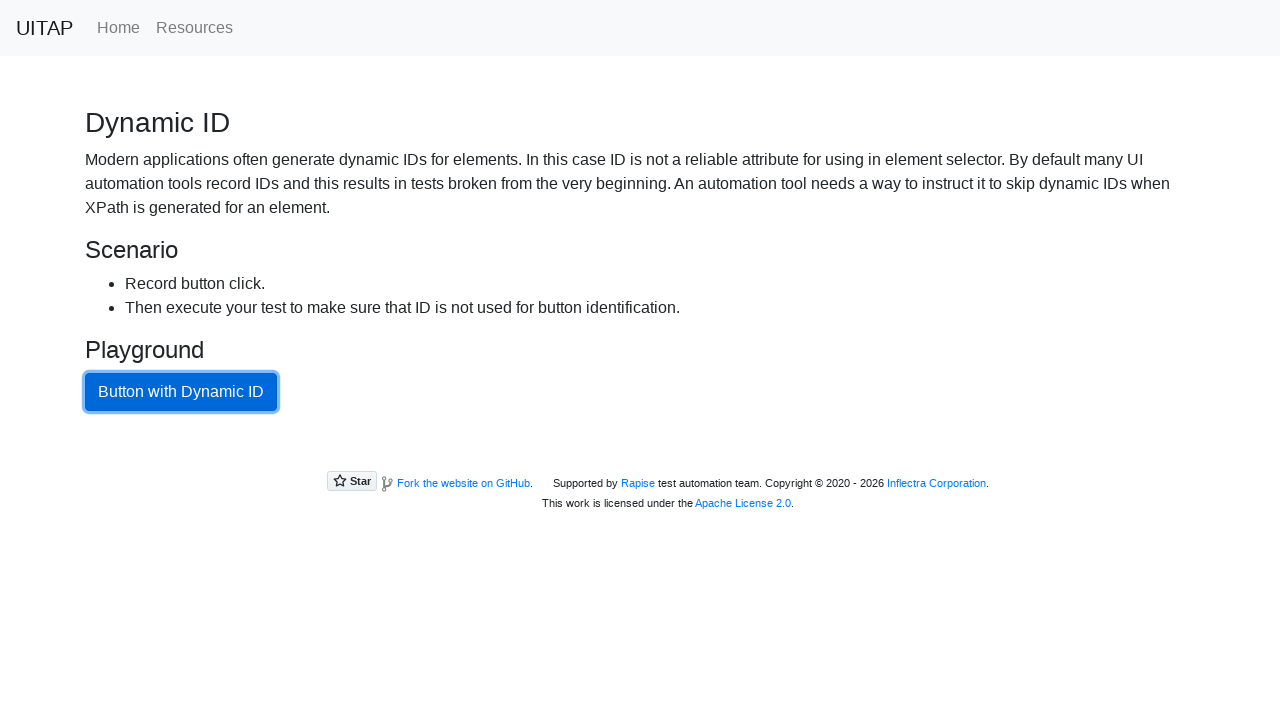

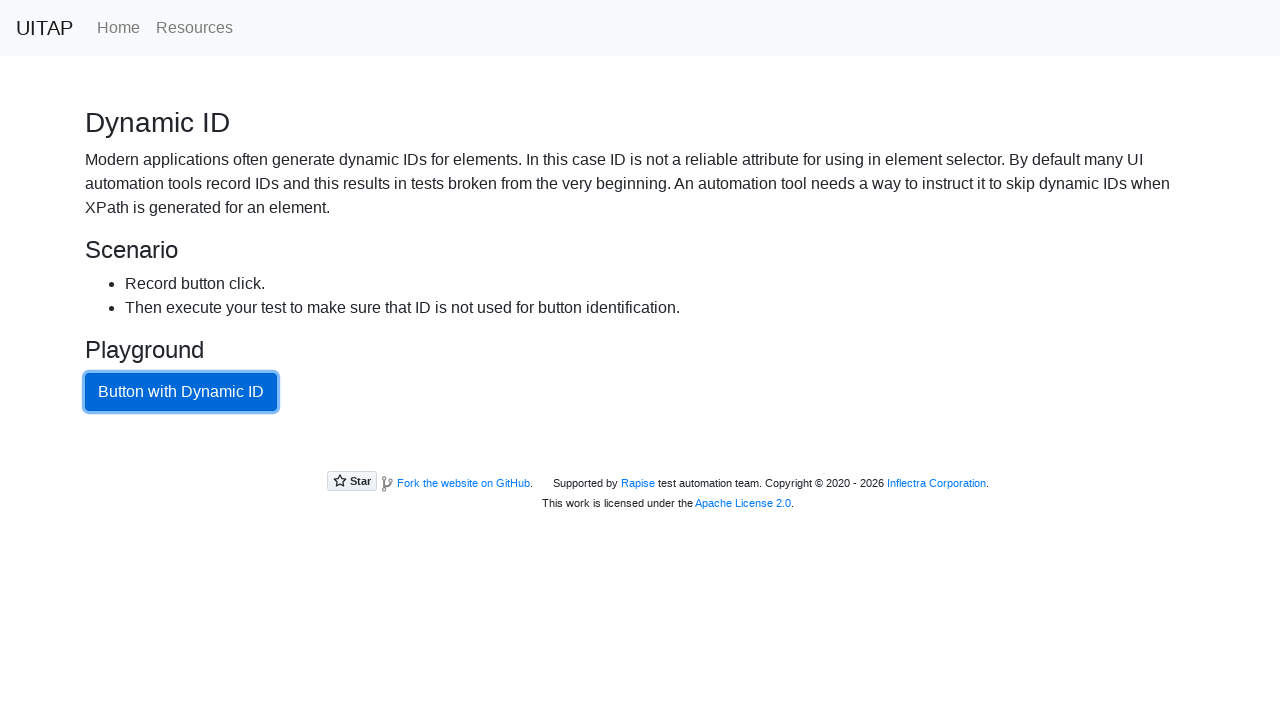